Tests navigating to a large DOM table, scrolling to elements, maximizing the window, and resizing the window to specific dimensions.

Starting URL: http://the-internet.herokuapp.com

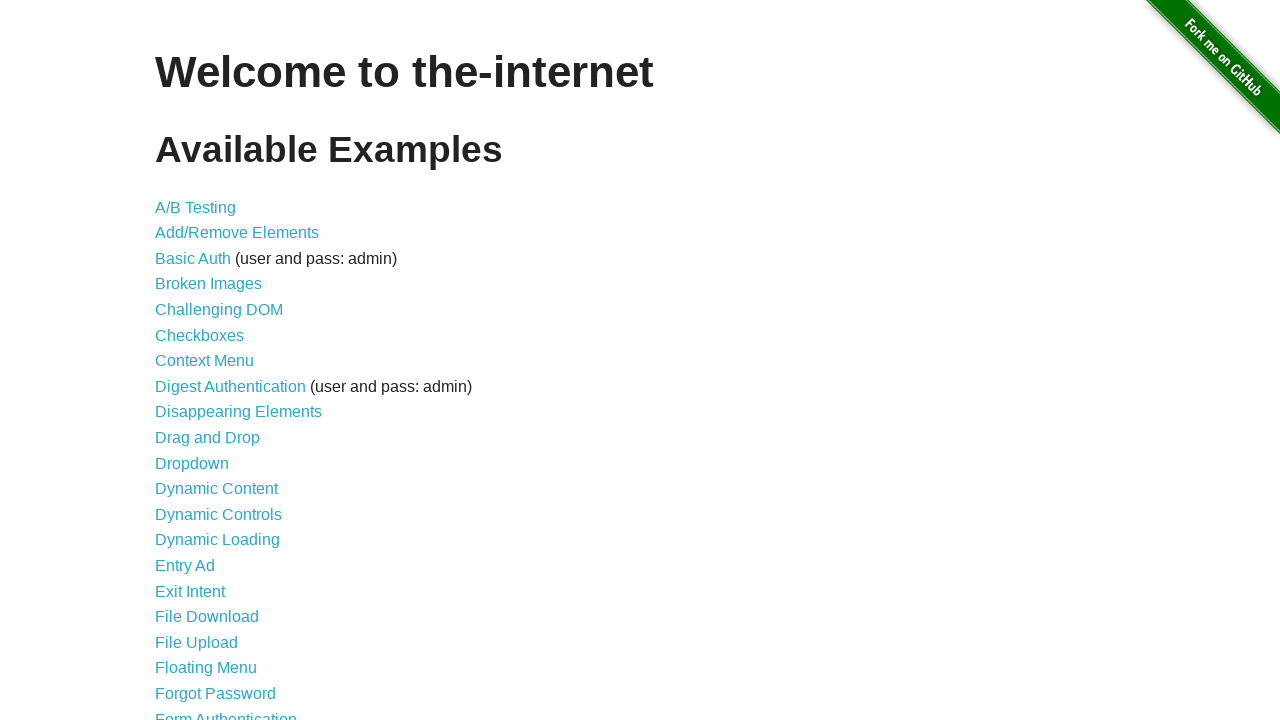

Clicked on Large & Deep DOM link at (225, 361) on a[href*='large']
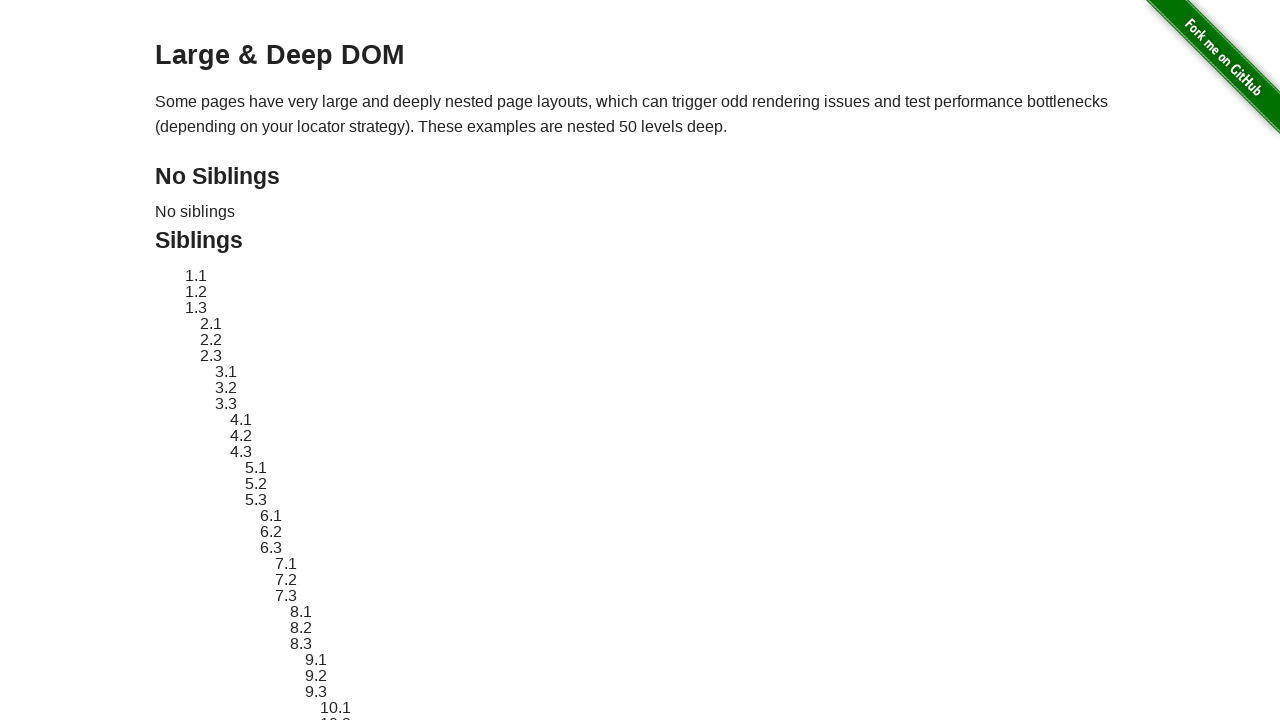

Scrolled to last DOM element with text '50.50' in large table
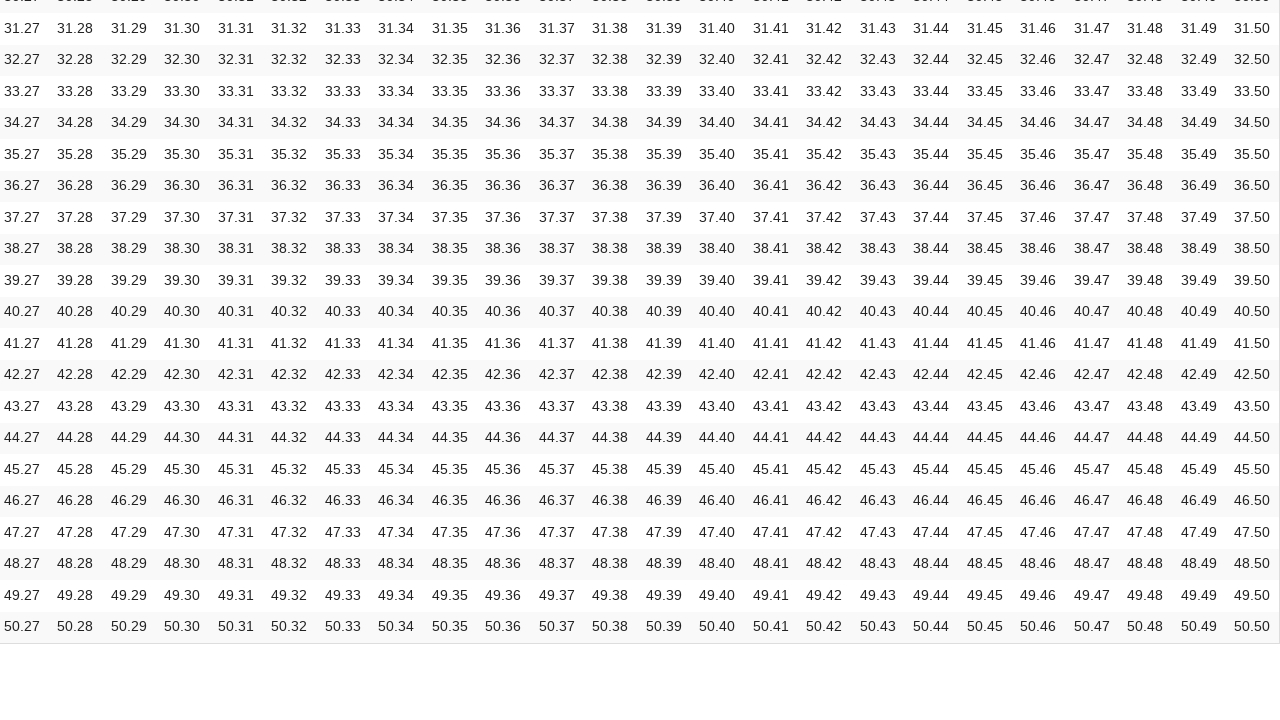

Scrolled to first line header
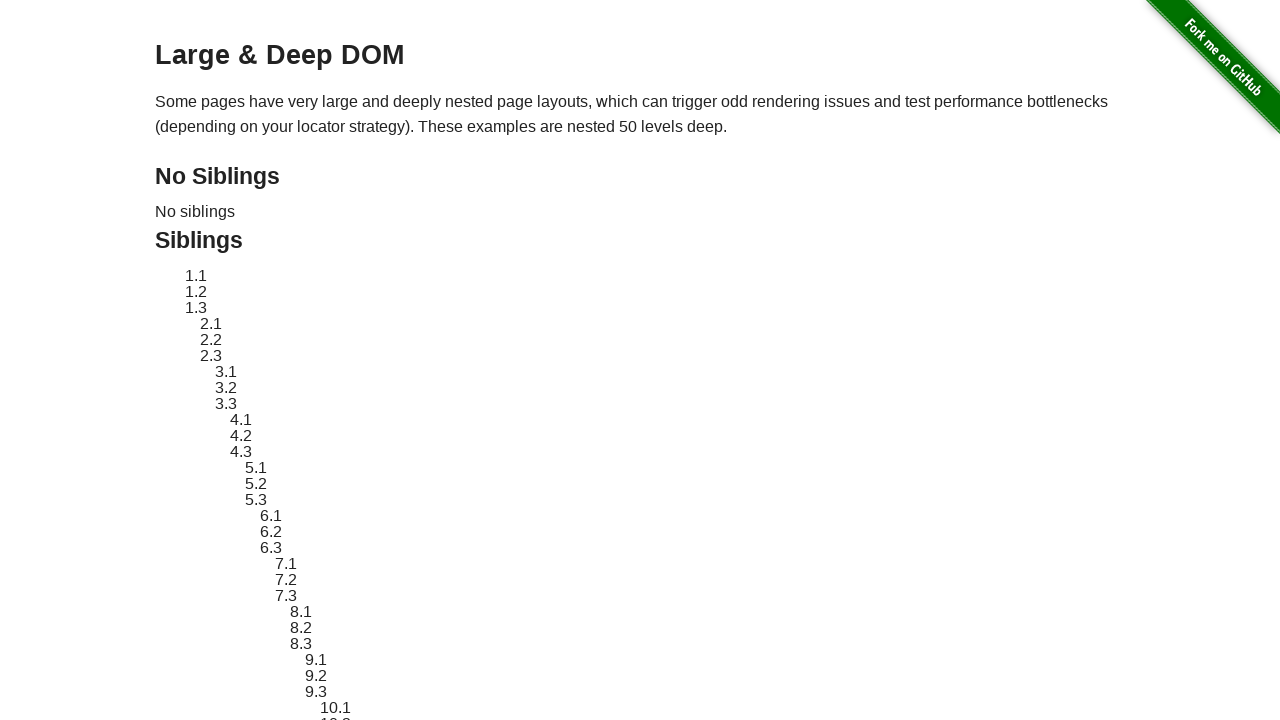

Resized viewport to 1000x800 pixels
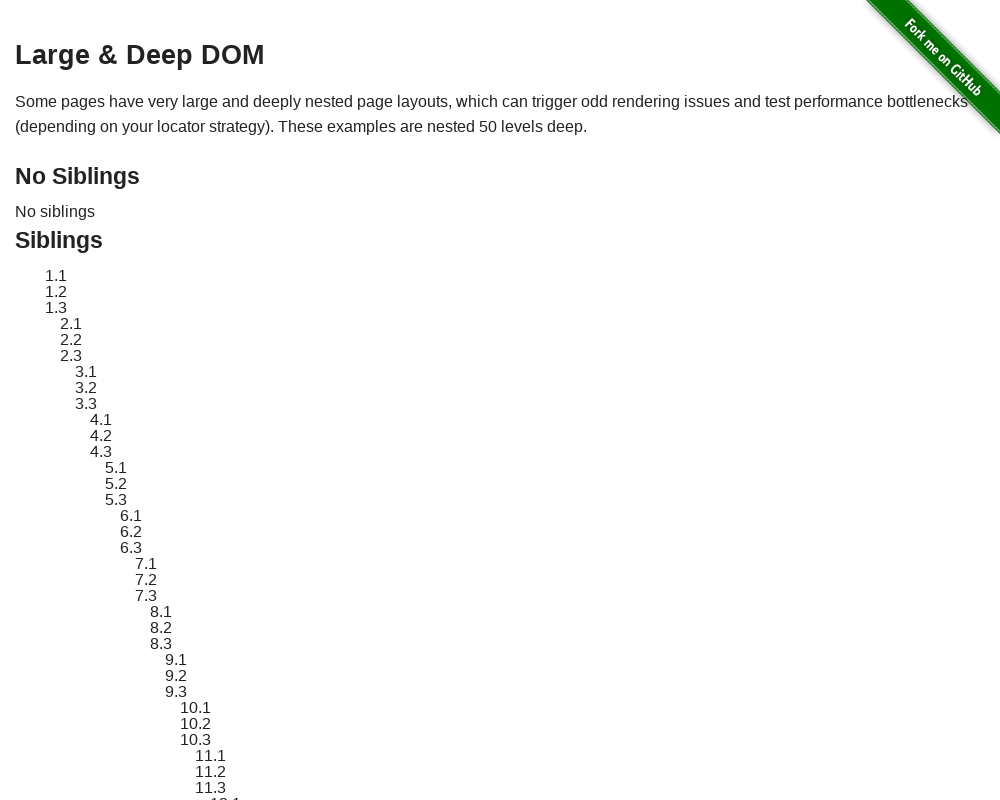

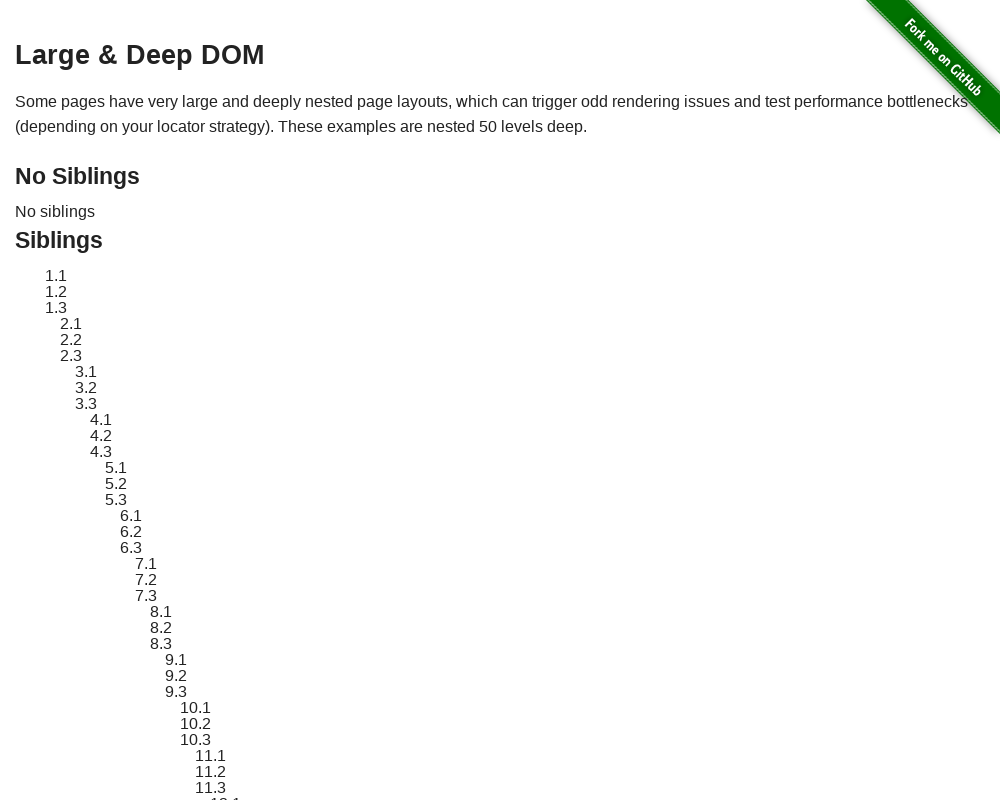